Navigates to Jio website and retrieves the page title to verify the page loaded correctly

Starting URL: https://jio.com

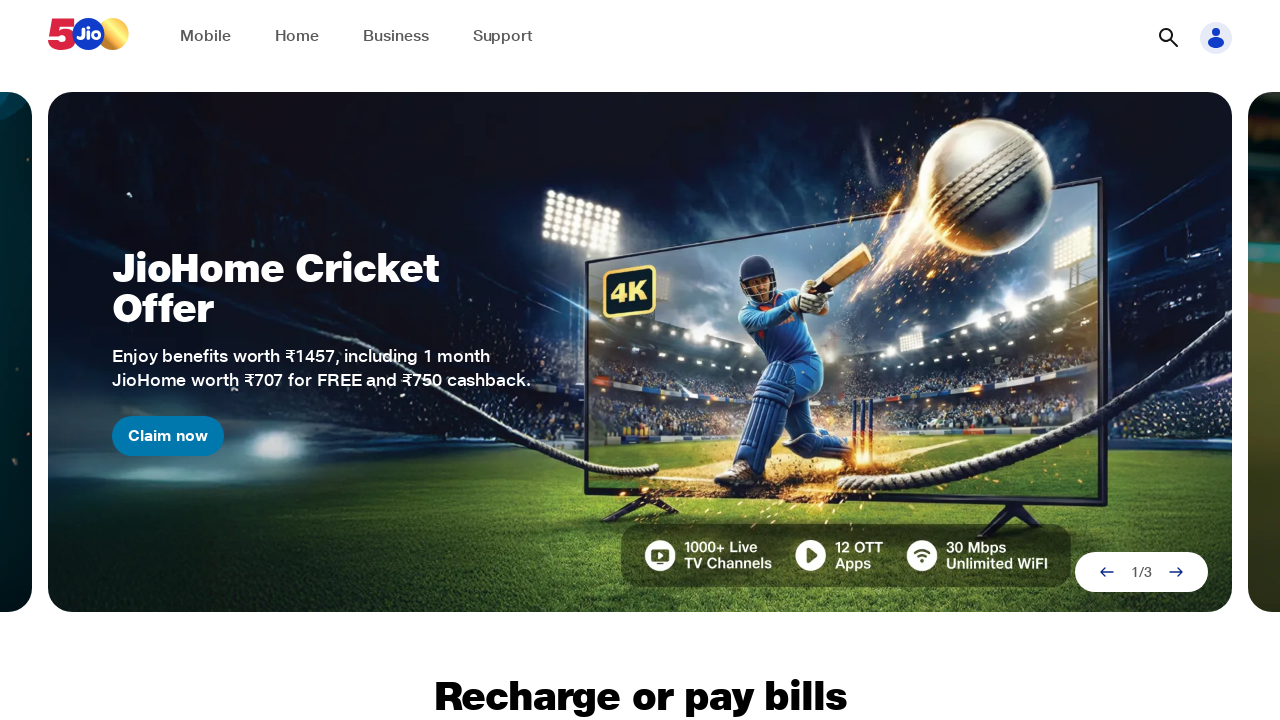

Waited for page to reach domcontentloaded state
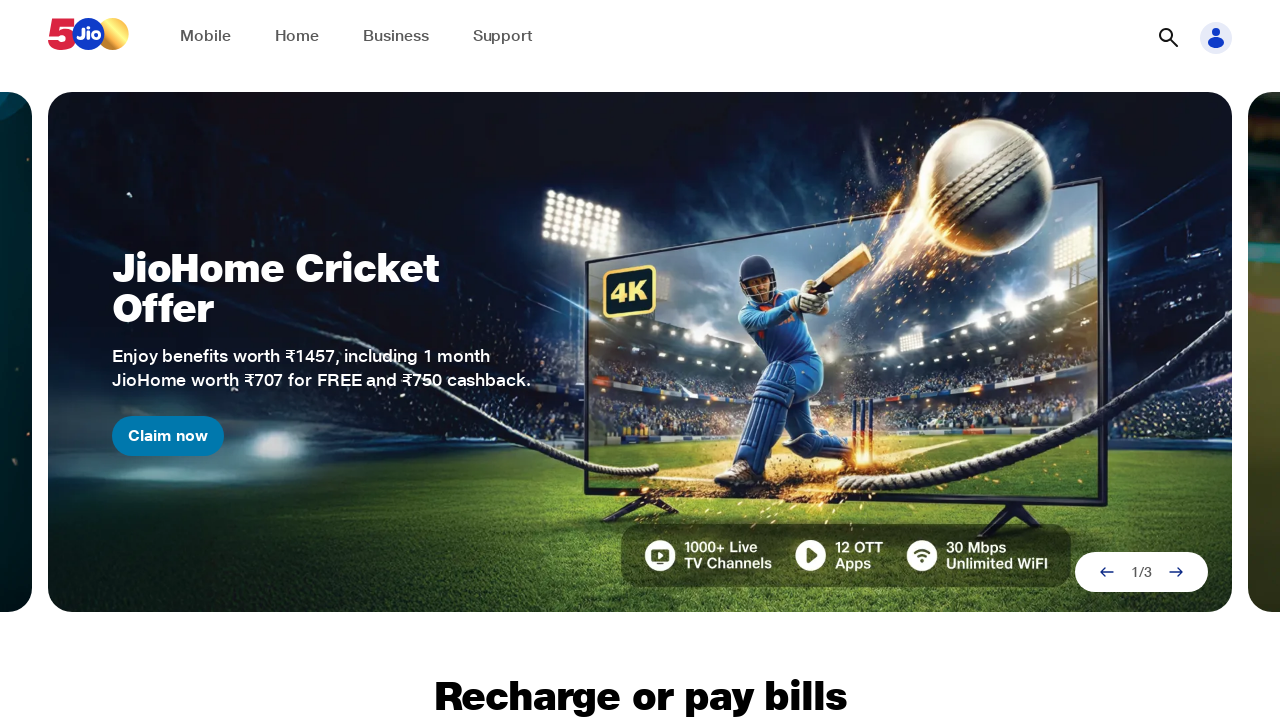

Retrieved page title
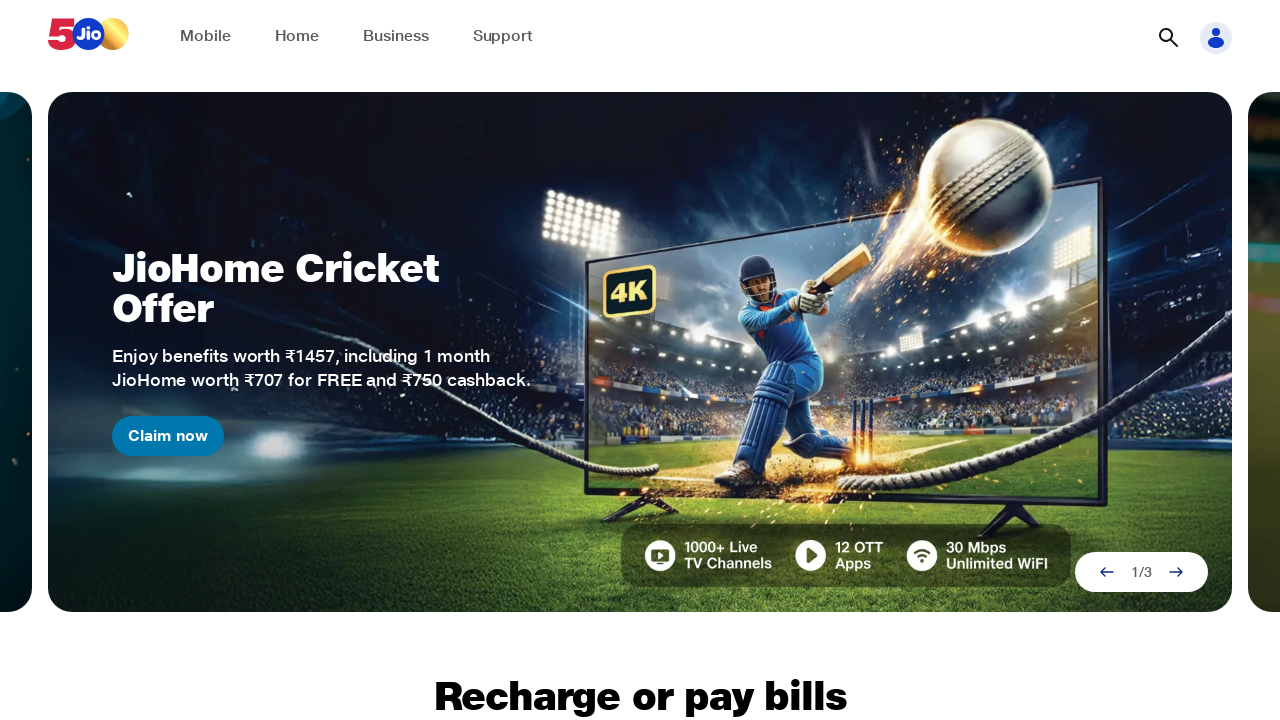

Page title verified: Home | Best Prepaid, Postpaid Plans, WiFi Connection & Mobile Apps | Jio
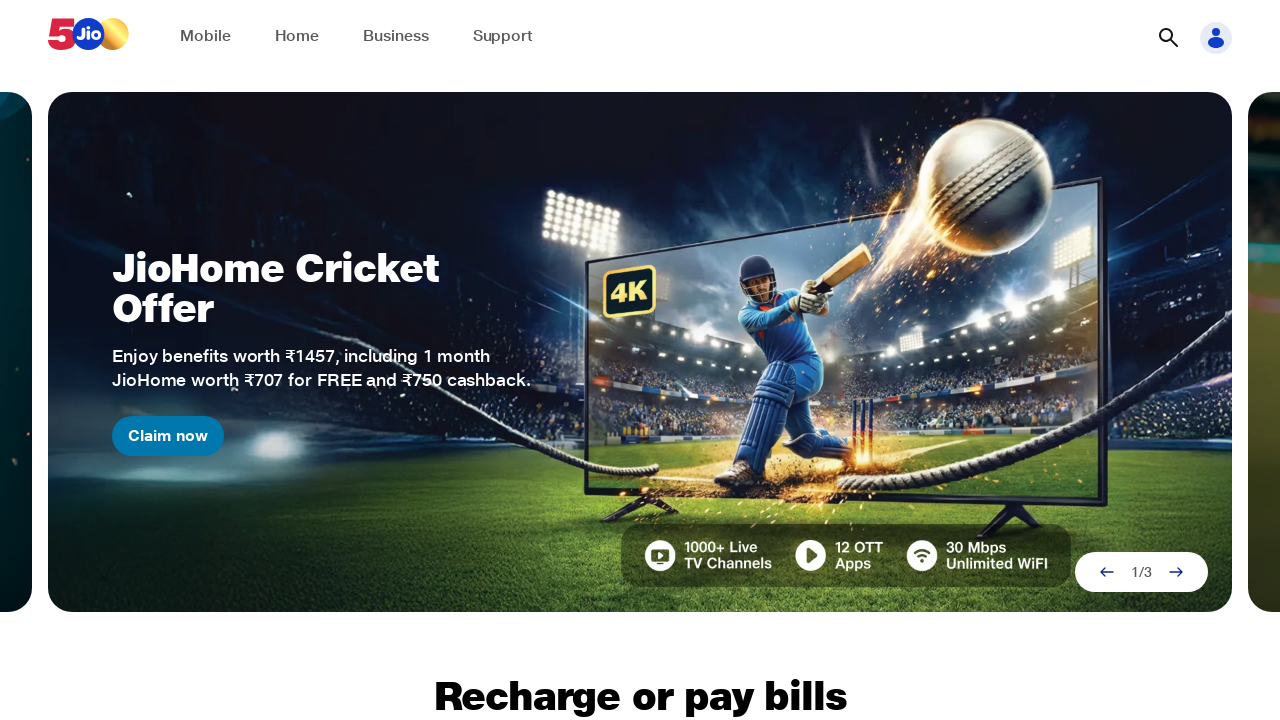

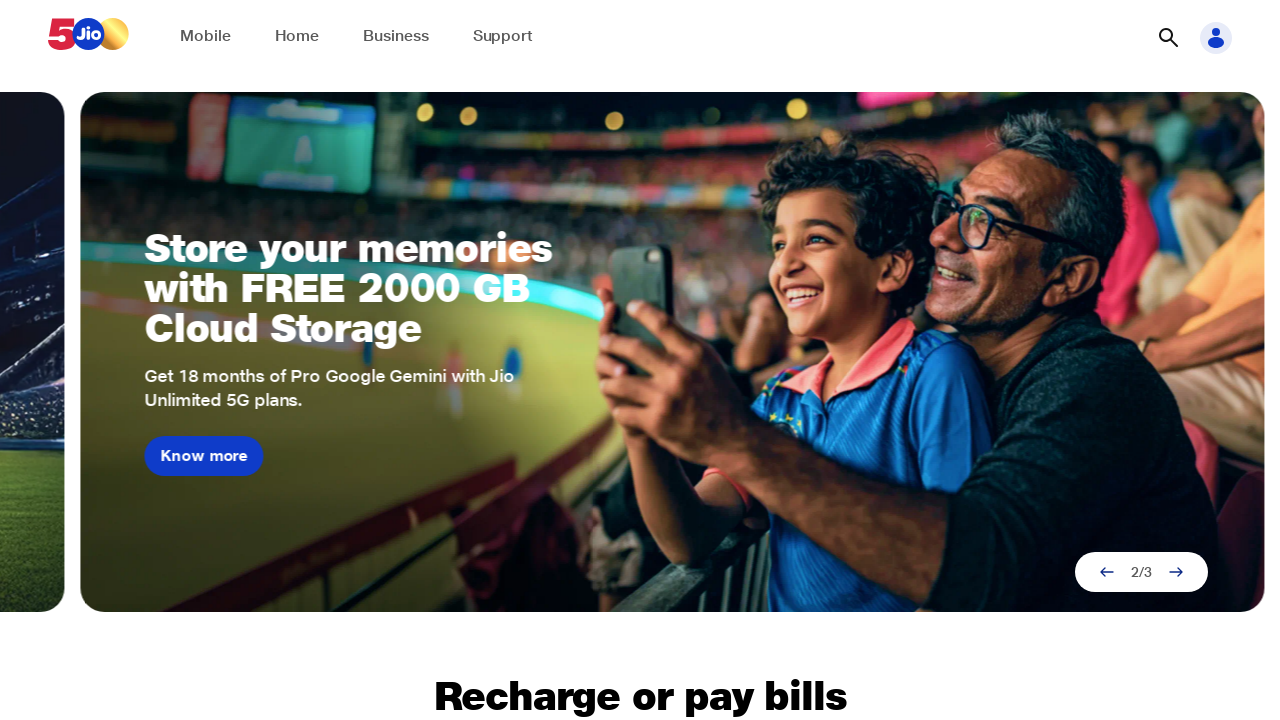